Tests dynamic content loading by clicking a start button and waiting for hidden content to become visible, then verifying the displayed text.

Starting URL: https://the-internet.herokuapp.com/dynamic_loading/1

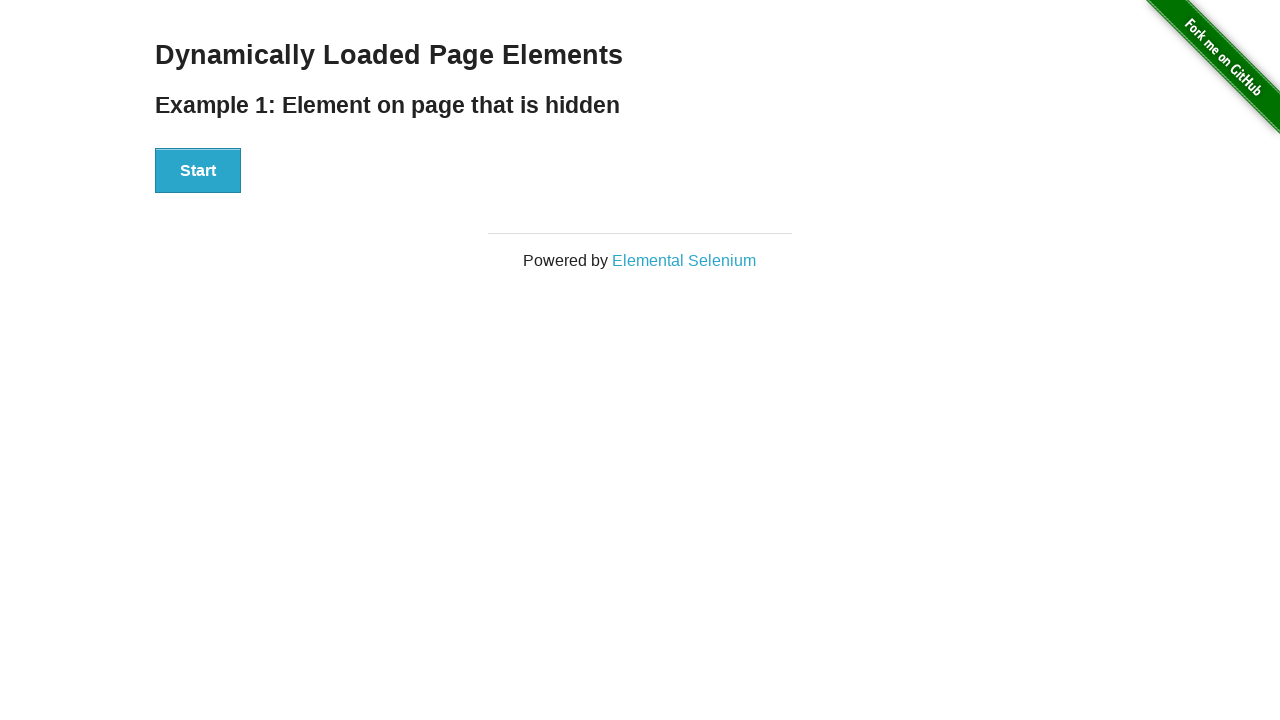

Clicked start button to trigger dynamic content loading at (198, 171) on #start button
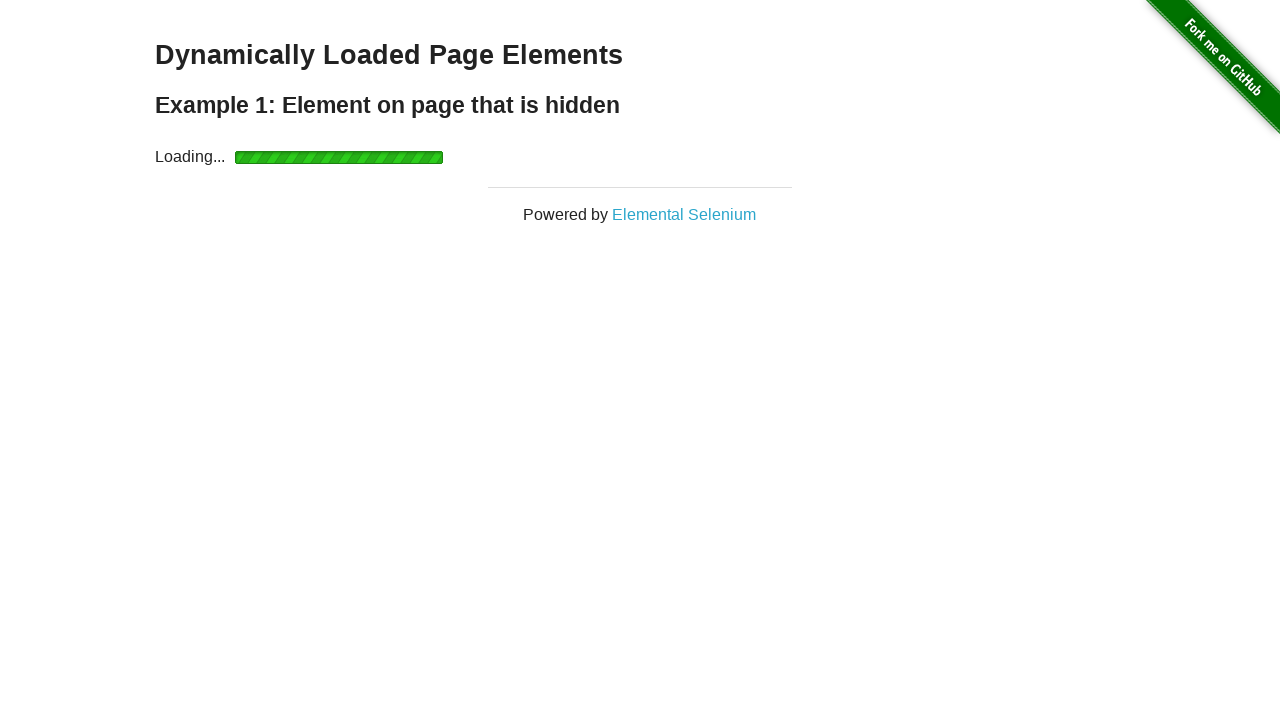

Waited for finish element to become visible
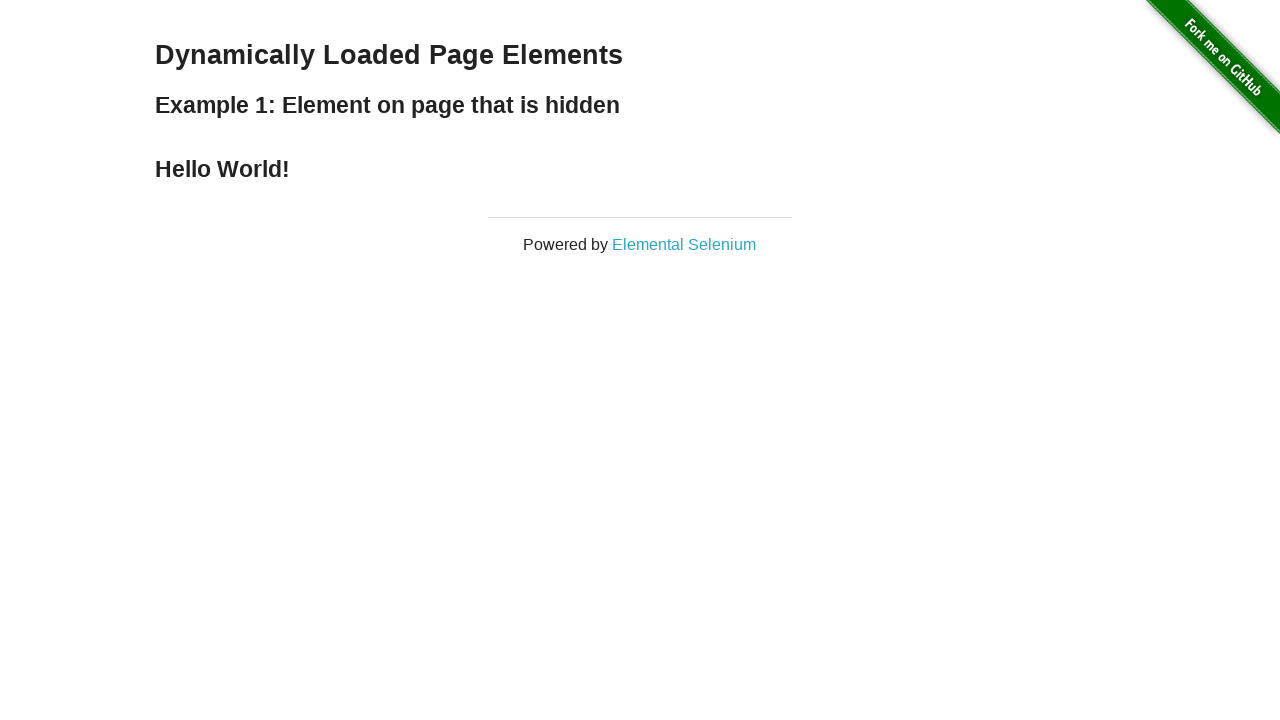

Retrieved finish text: 'Hello World!'
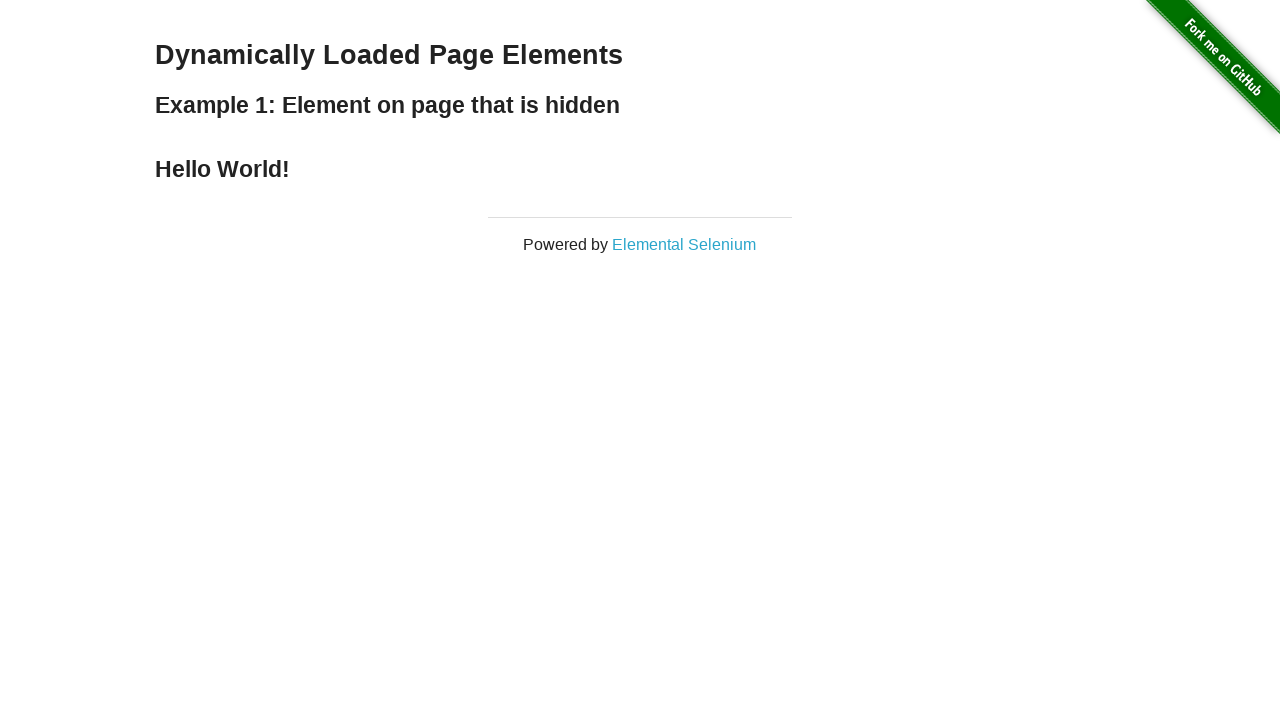

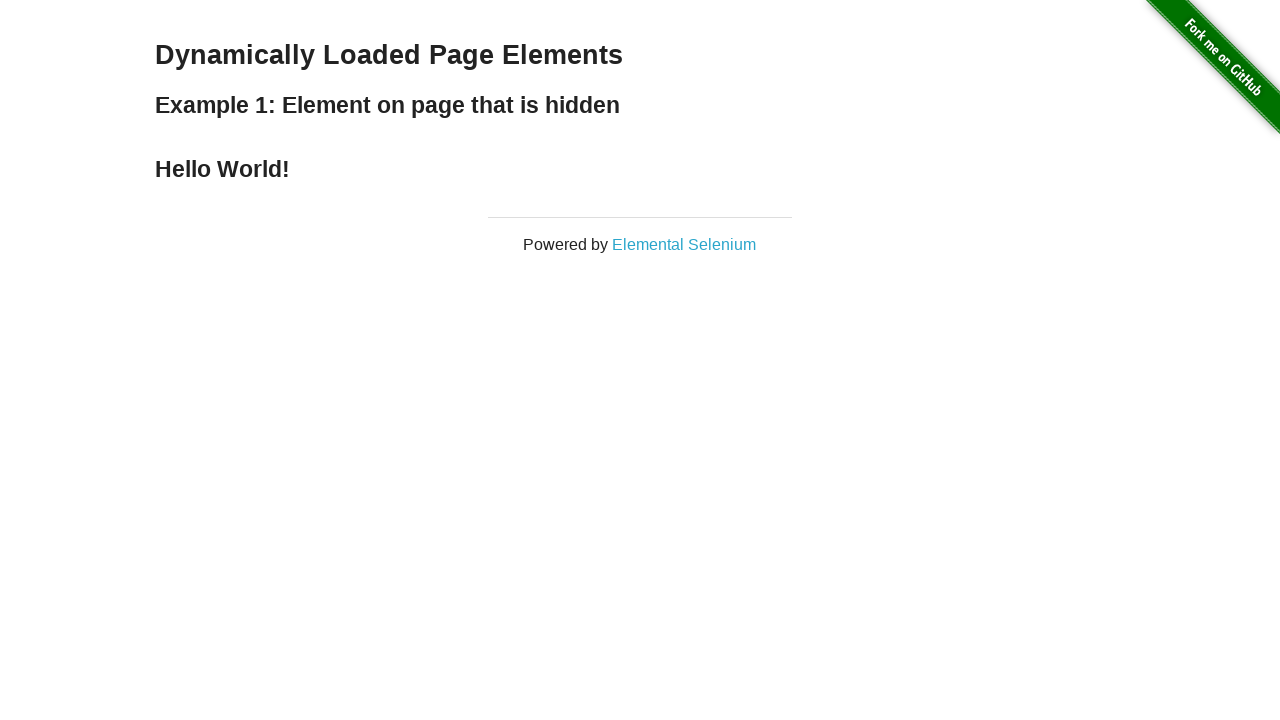